Tests dynamic controls functionality by clicking Remove button, verifying "It's gone!" message appears, then clicking Add button and verifying "It's back!" message appears

Starting URL: https://the-internet.herokuapp.com/dynamic_controls

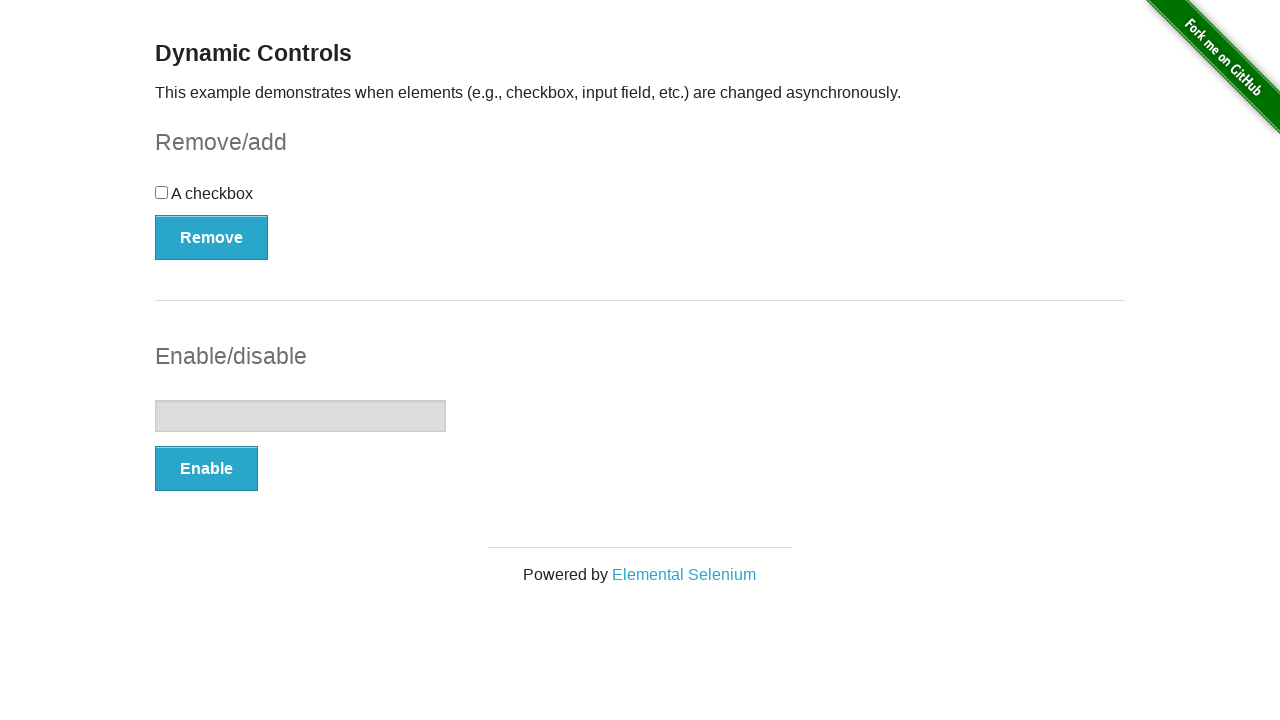

Clicked Remove button at (212, 237) on xpath=//button[.='Remove']
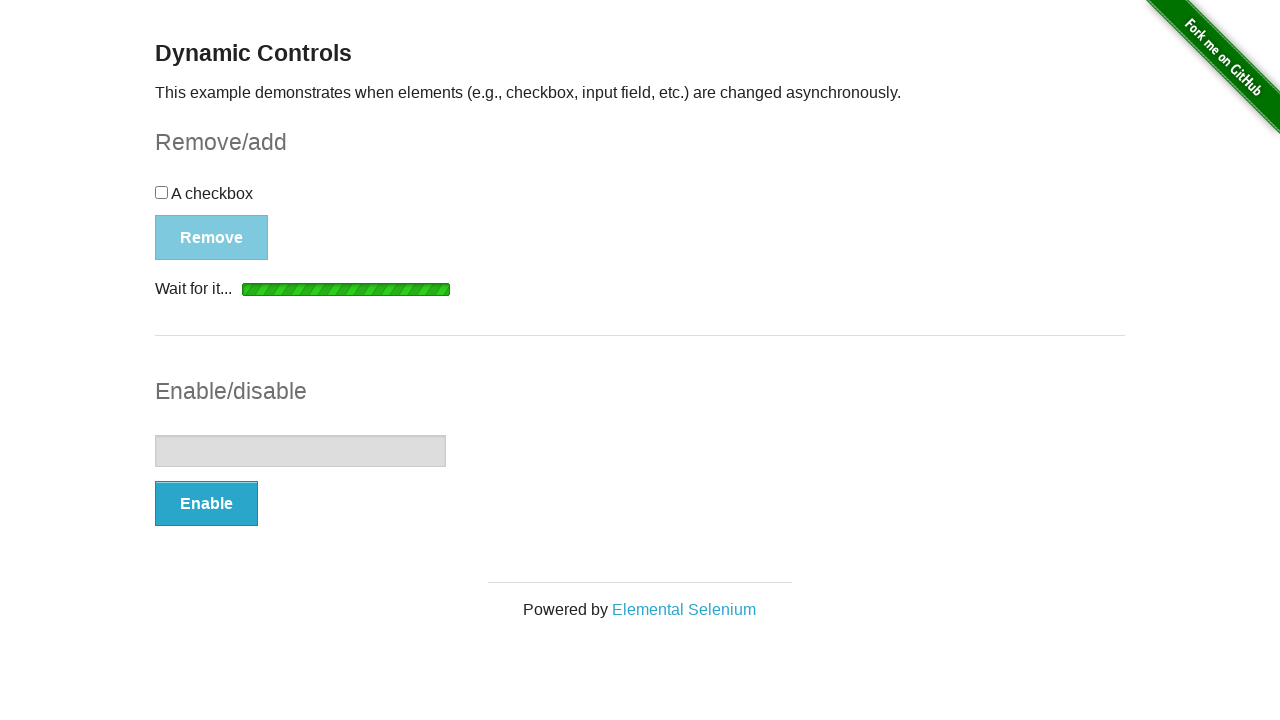

Message element appeared after clicking Remove
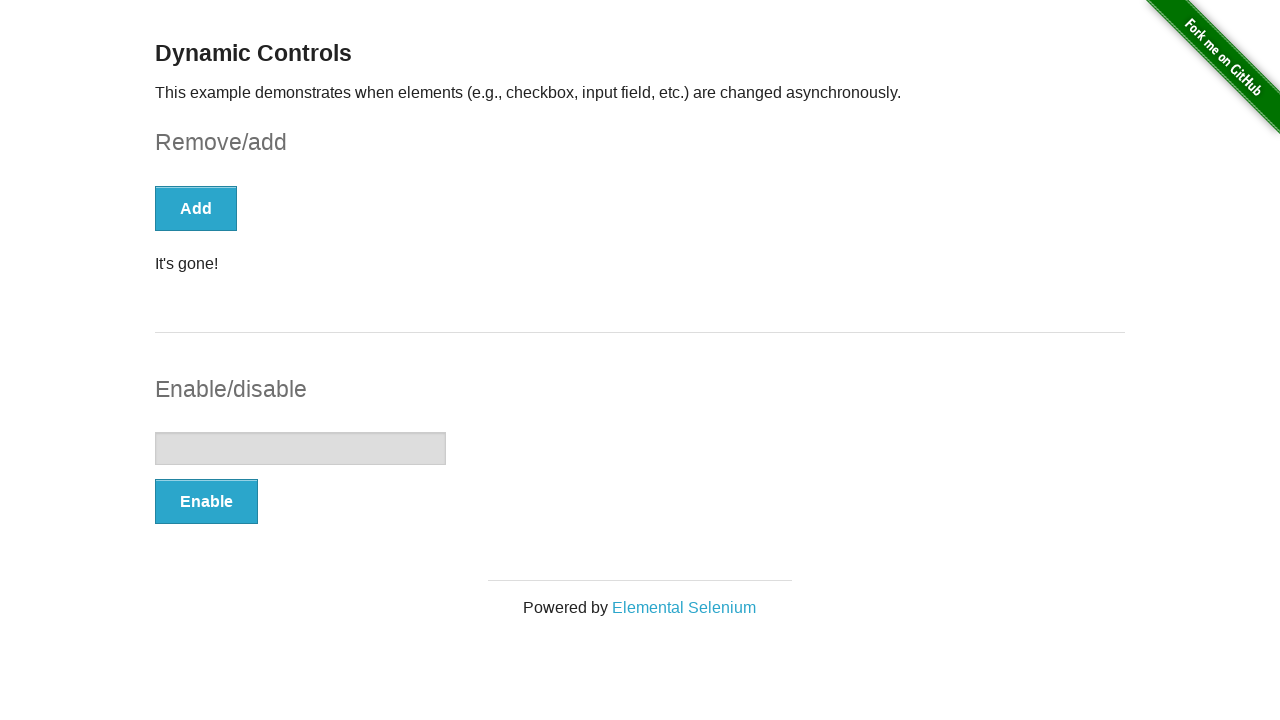

Verified 'It's gone!' message is displayed
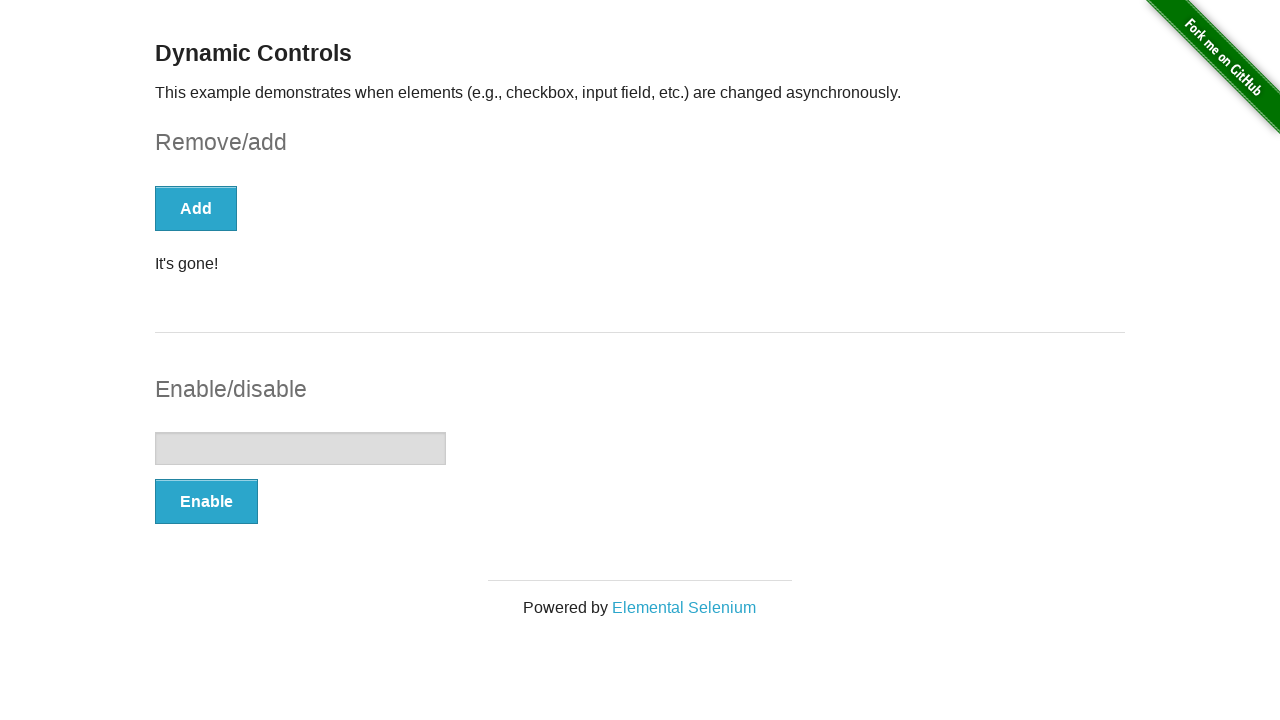

Clicked Add button at (196, 208) on xpath=//button[.='Add']
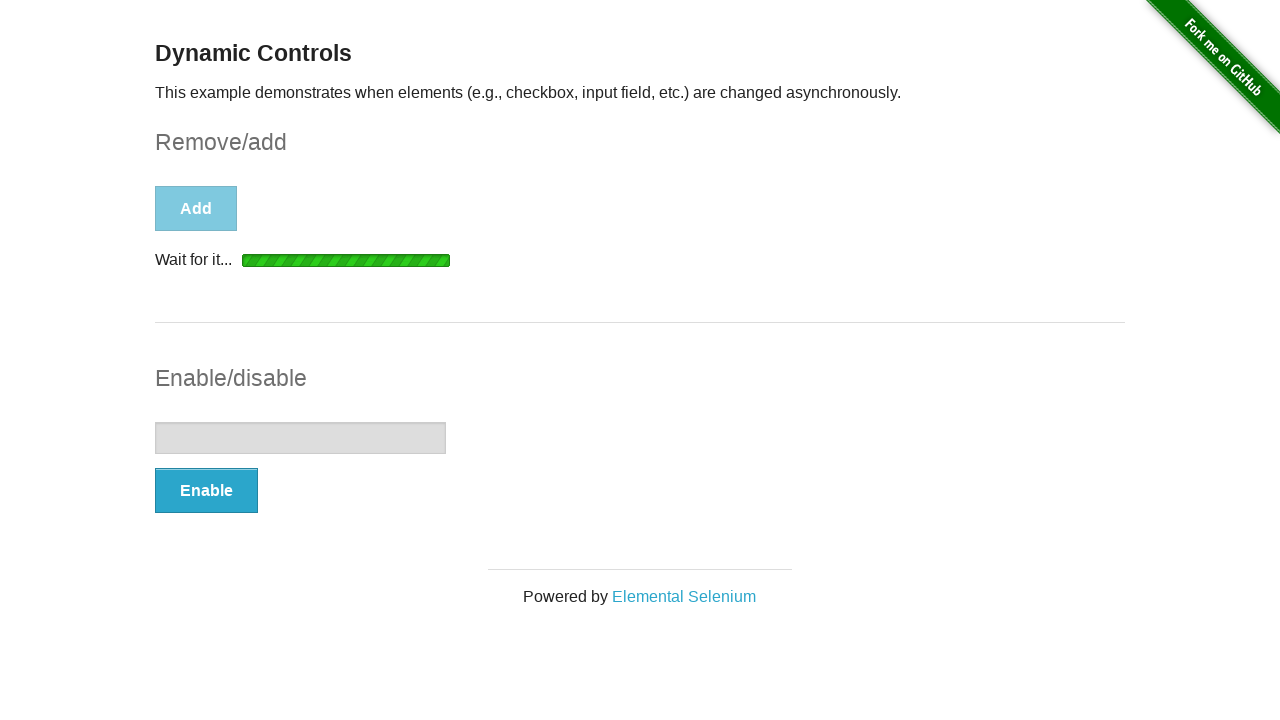

Message element updated after clicking Add
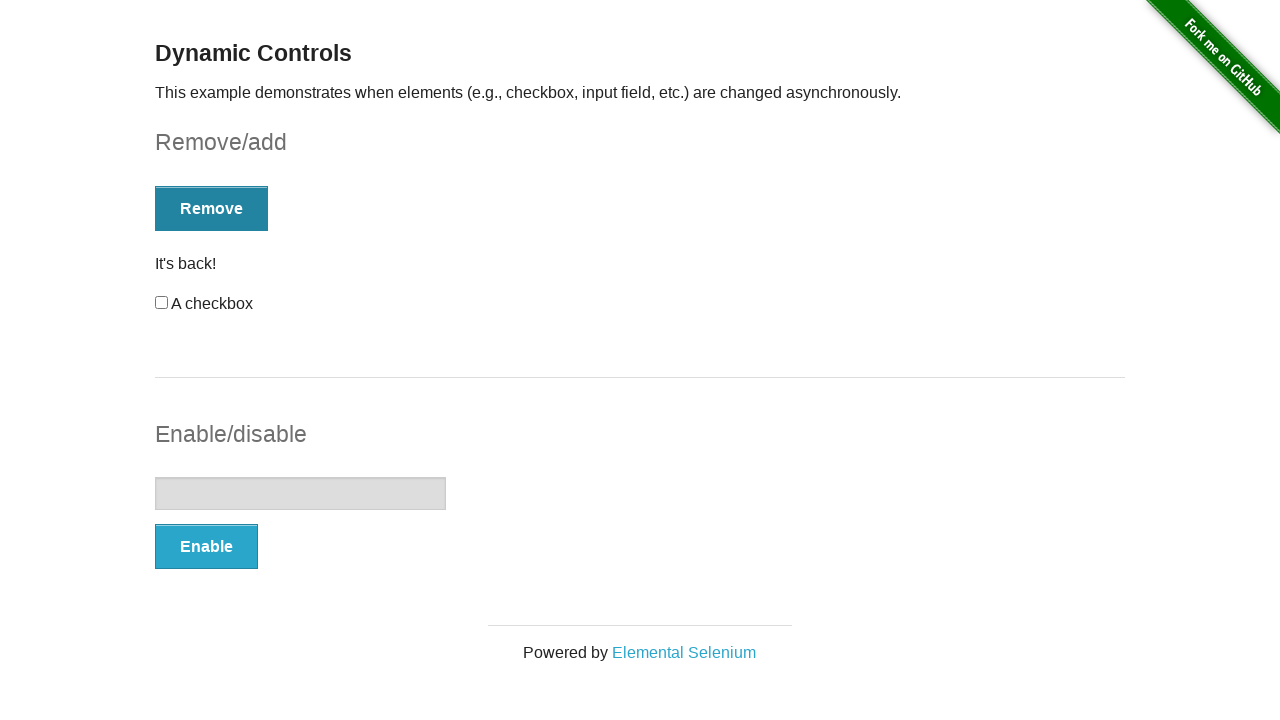

Located message element
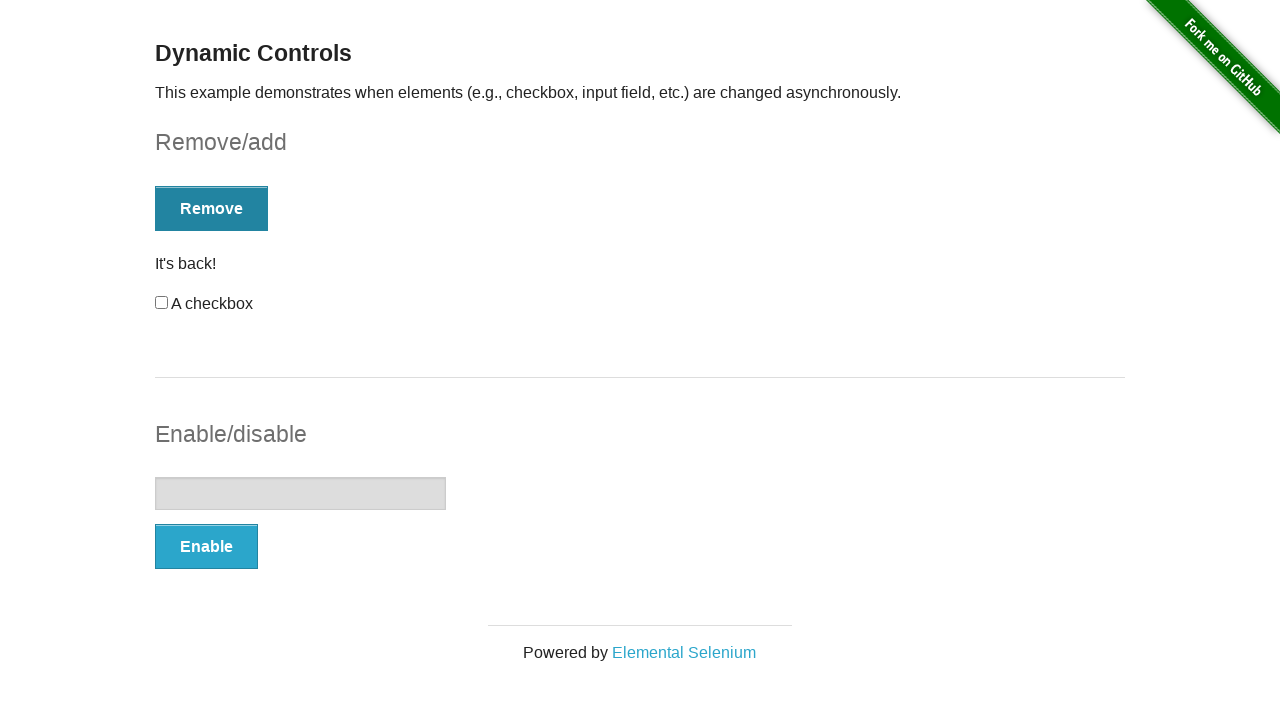

Verified 'It's back!' message is displayed
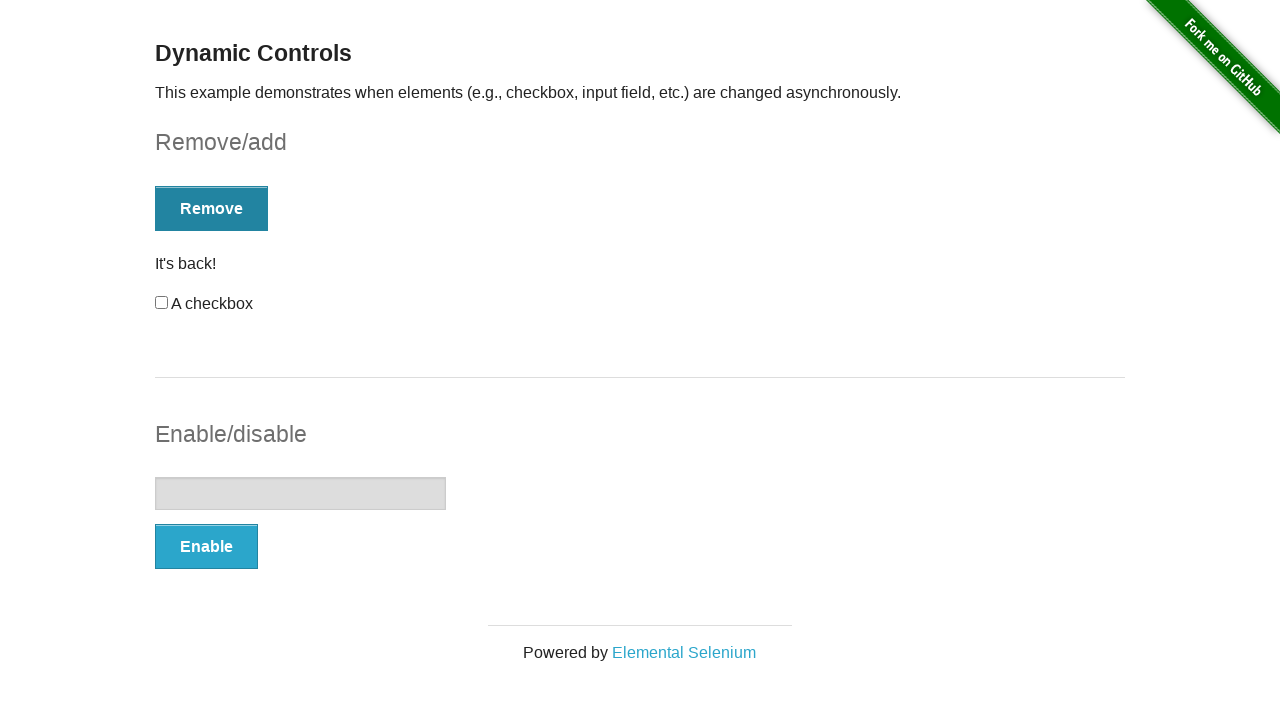

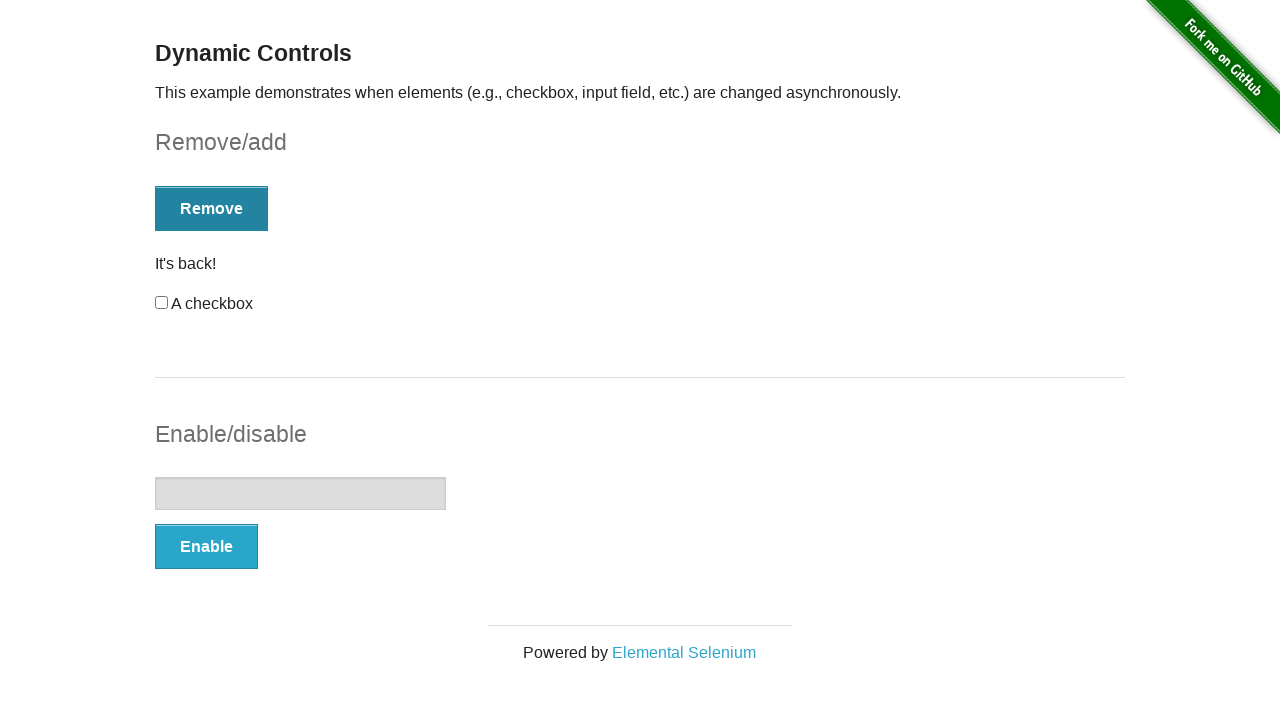